Tests simple alert functionality by clicking a button to trigger an alert and accepting it

Starting URL: https://www.automationtestinginsider.com/2019/08/textarea-textarea-element-defines-multi.html

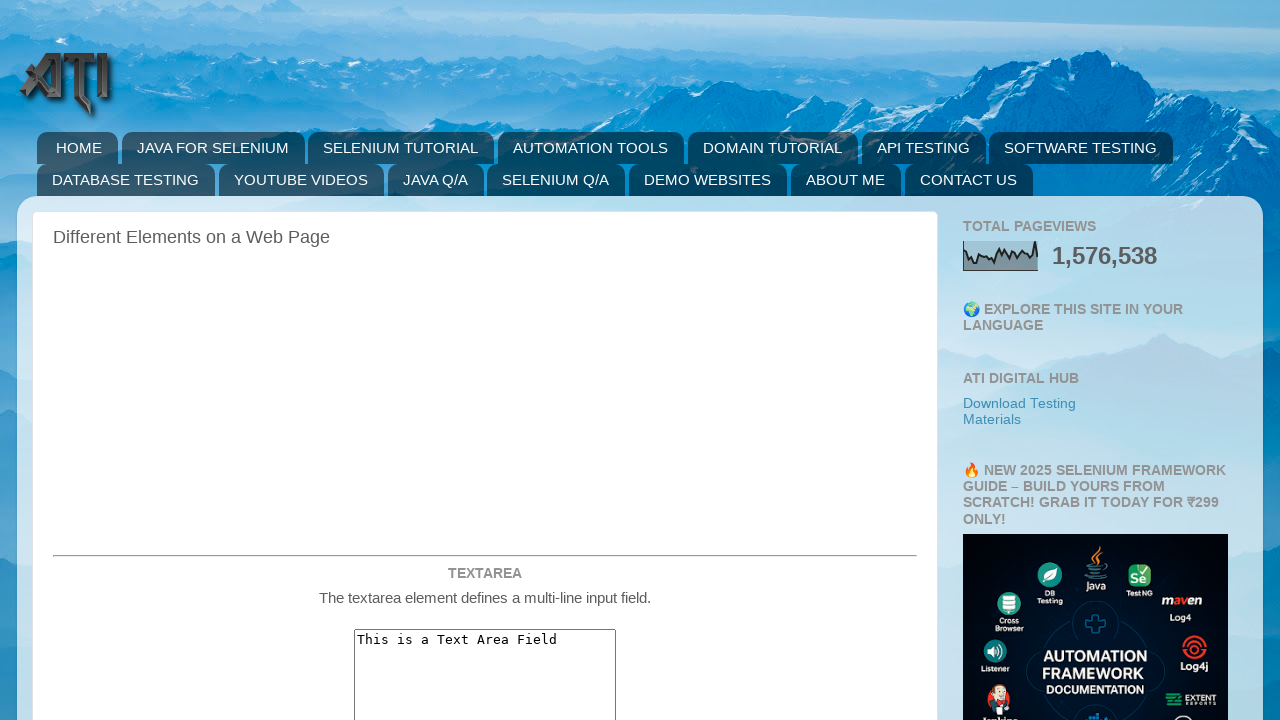

Registered dialog handler to automatically accept alerts
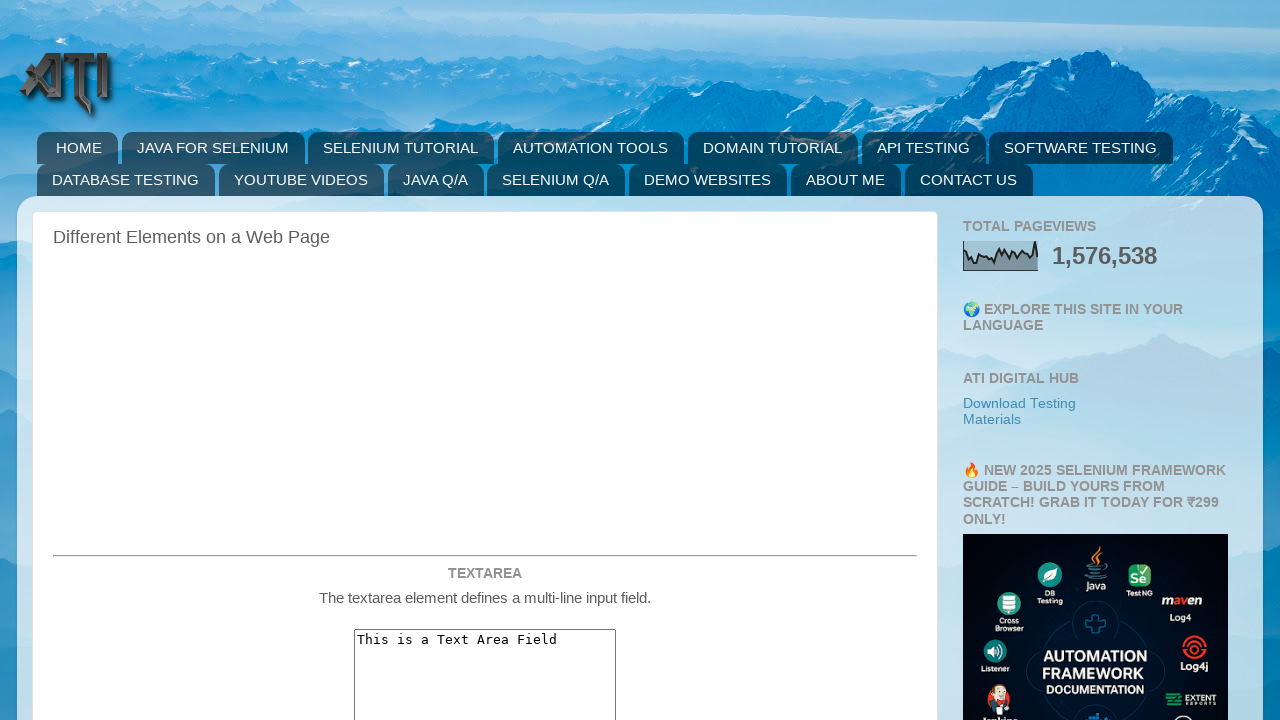

Clicked button to trigger simple alert at (485, 360) on #simpleAlert
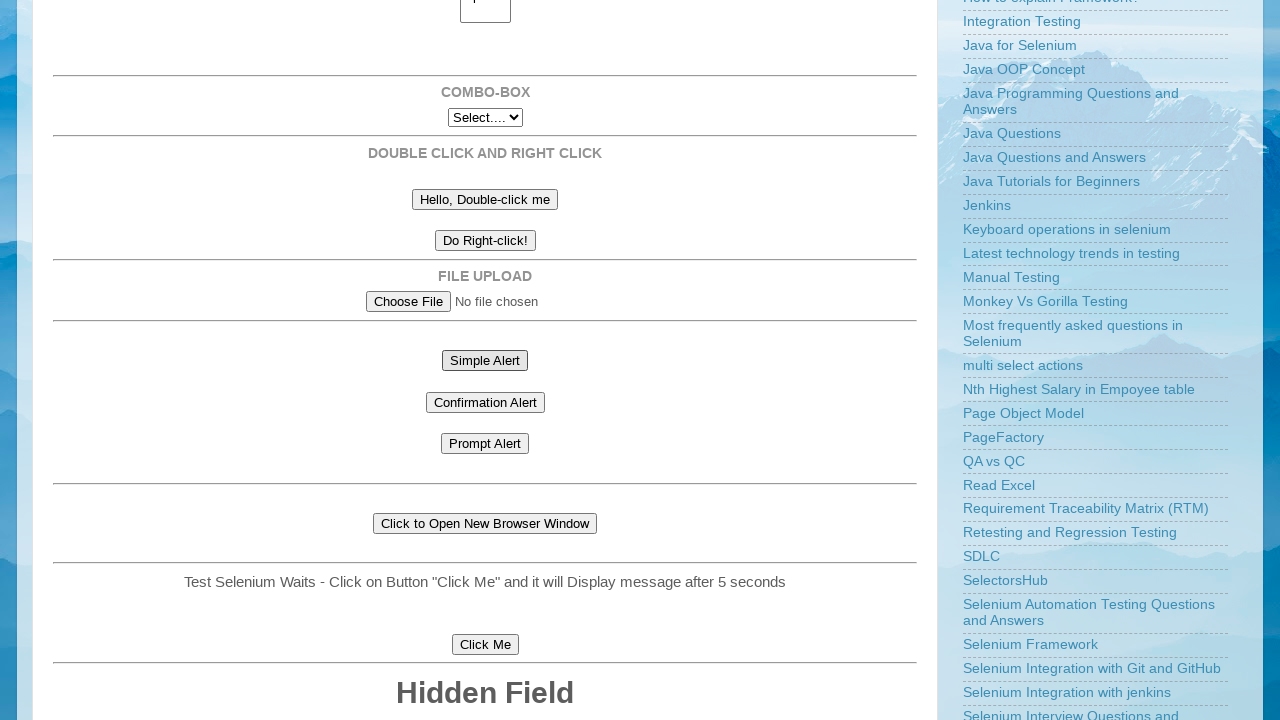

Removed dialog handler after alert was accepted
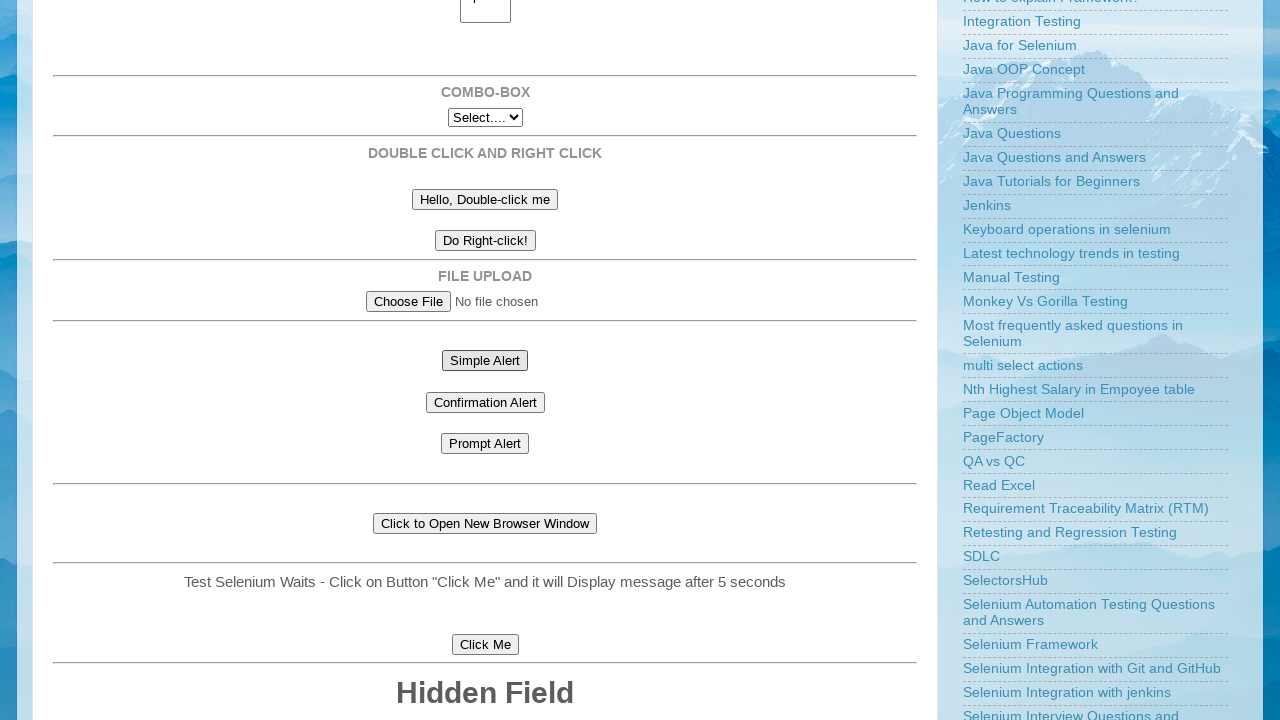

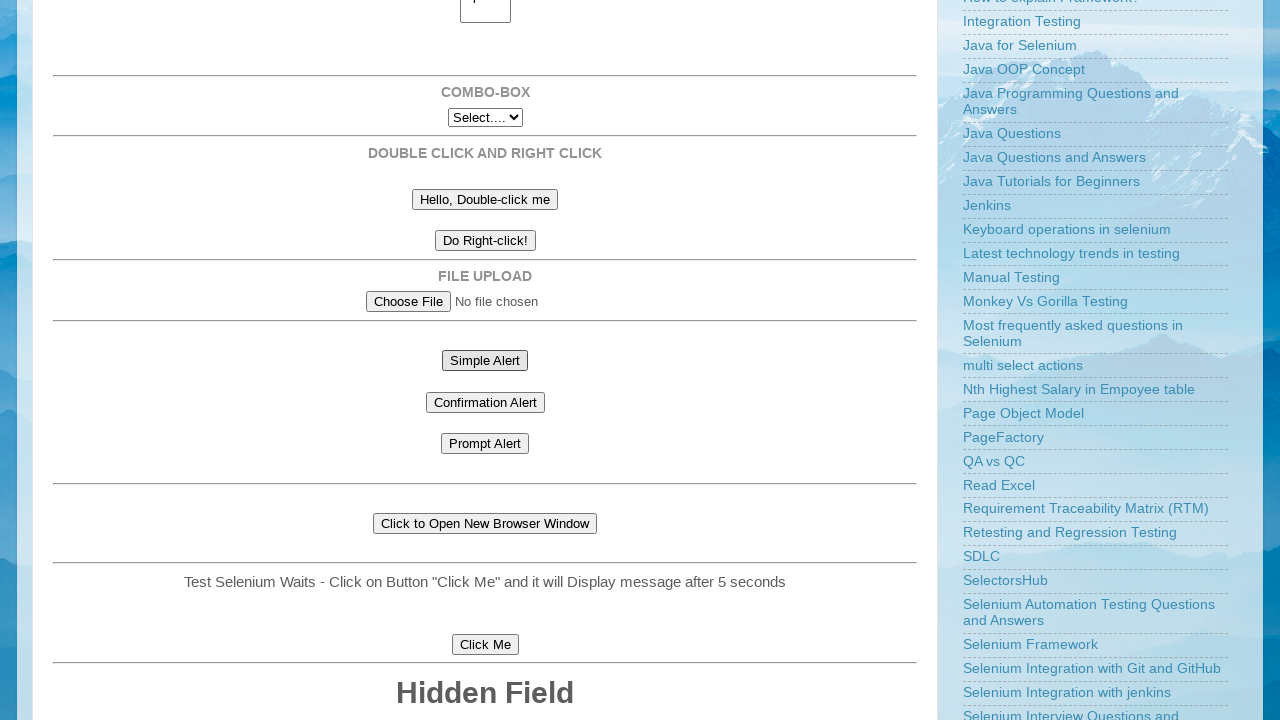